Tests dynamic controls functionality by clicking a toggle button to hide and show a checkbox, verifying visibility states change correctly

Starting URL: https://v1.training-support.net/selenium/dynamic-controls

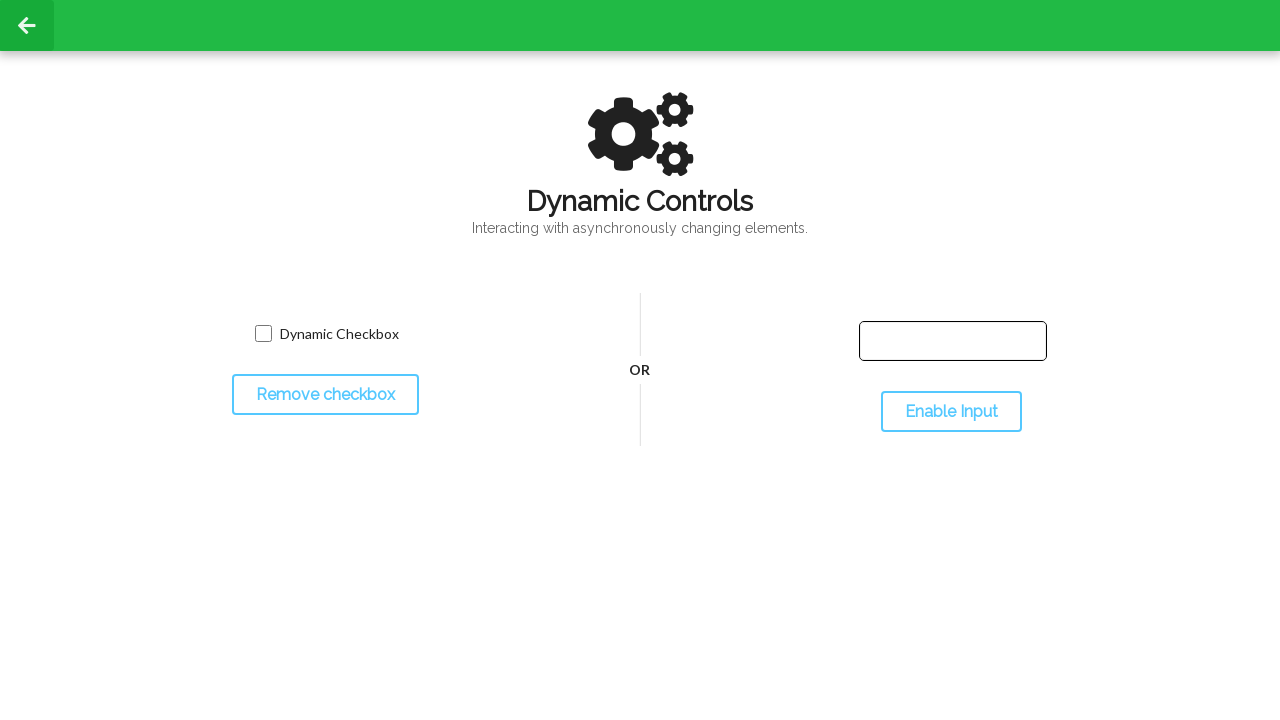

Clicked toggle button to hide the checkbox at (325, 395) on #toggleCheckbox
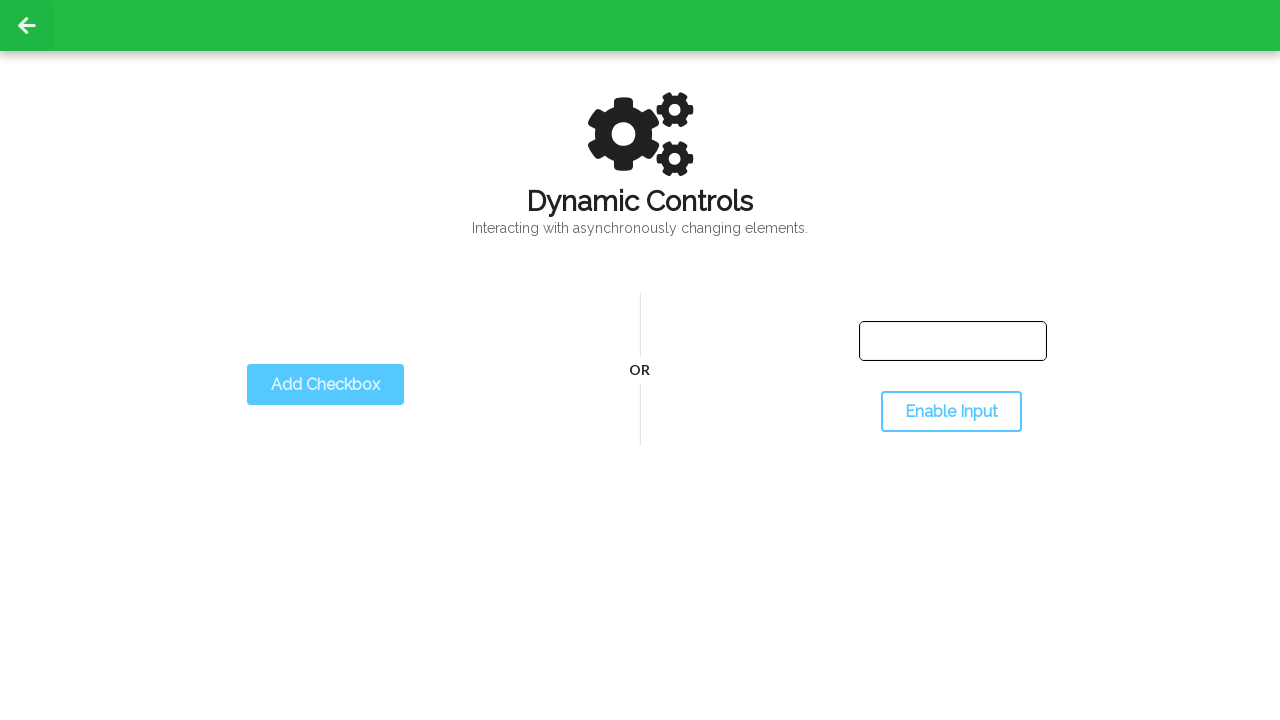

Verified that dynamic checkbox became hidden
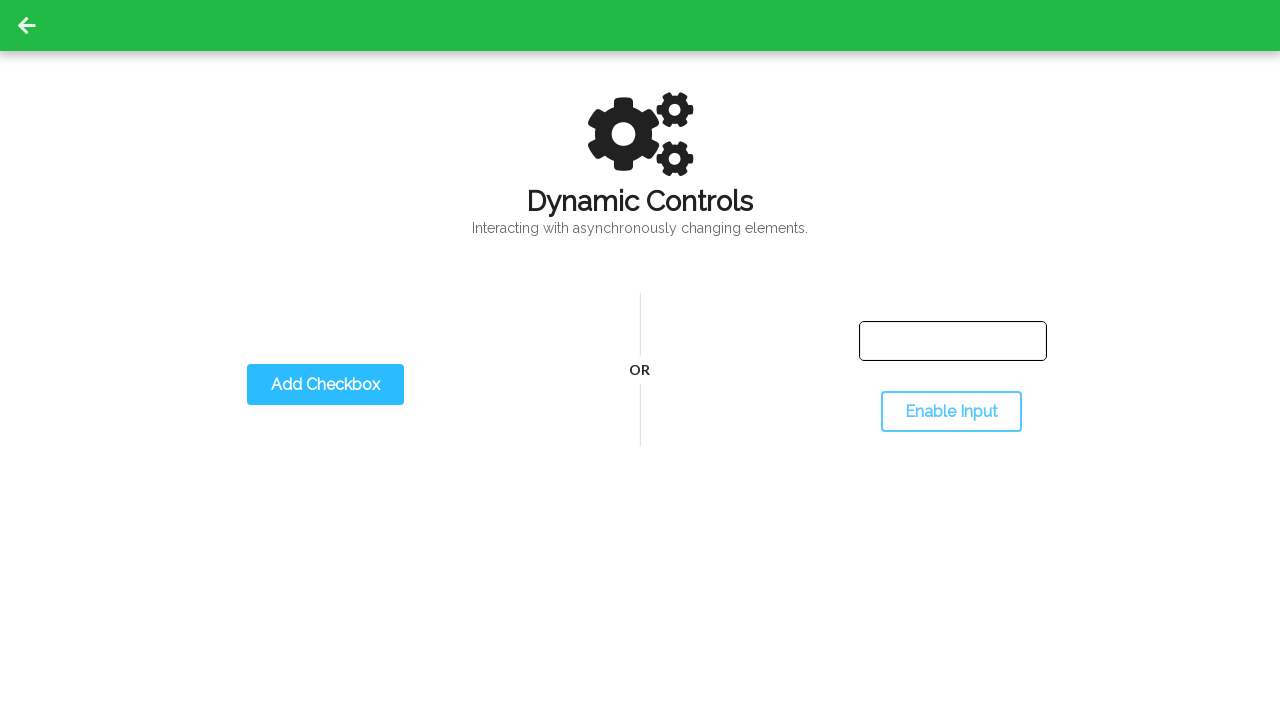

Clicked toggle button to show the checkbox at (325, 385) on #toggleCheckbox
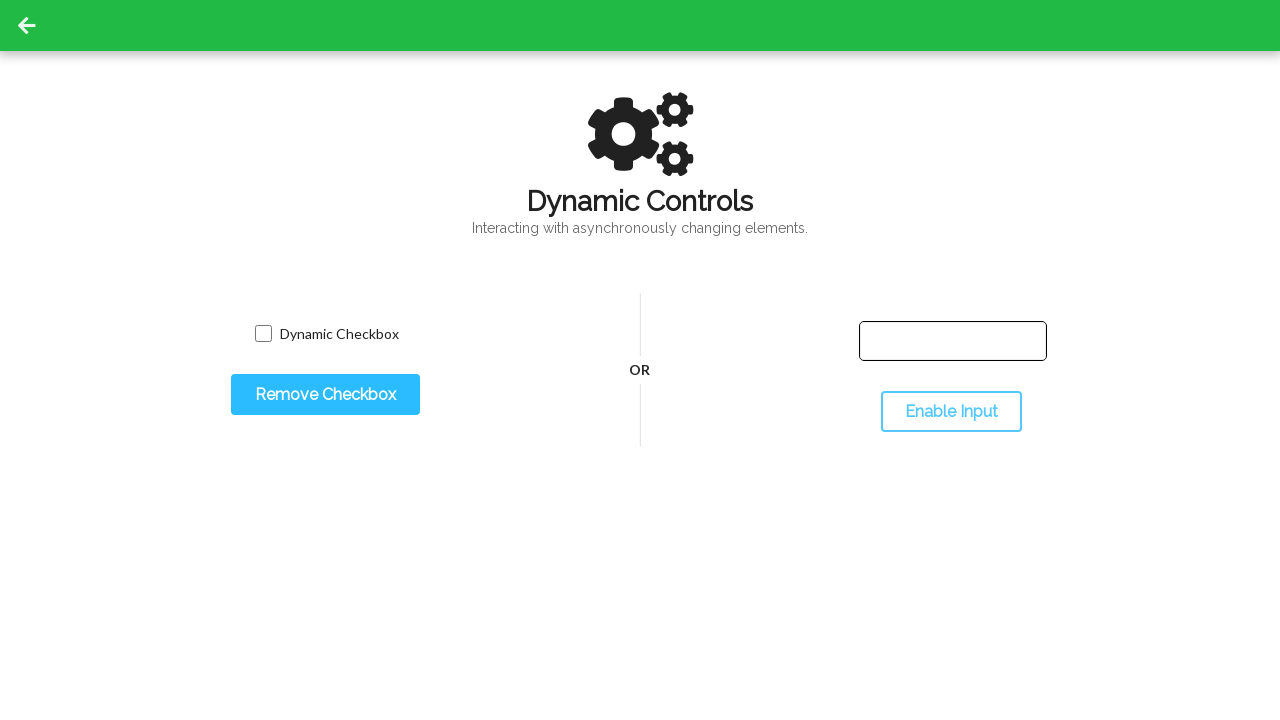

Verified that dynamic checkbox became visible again
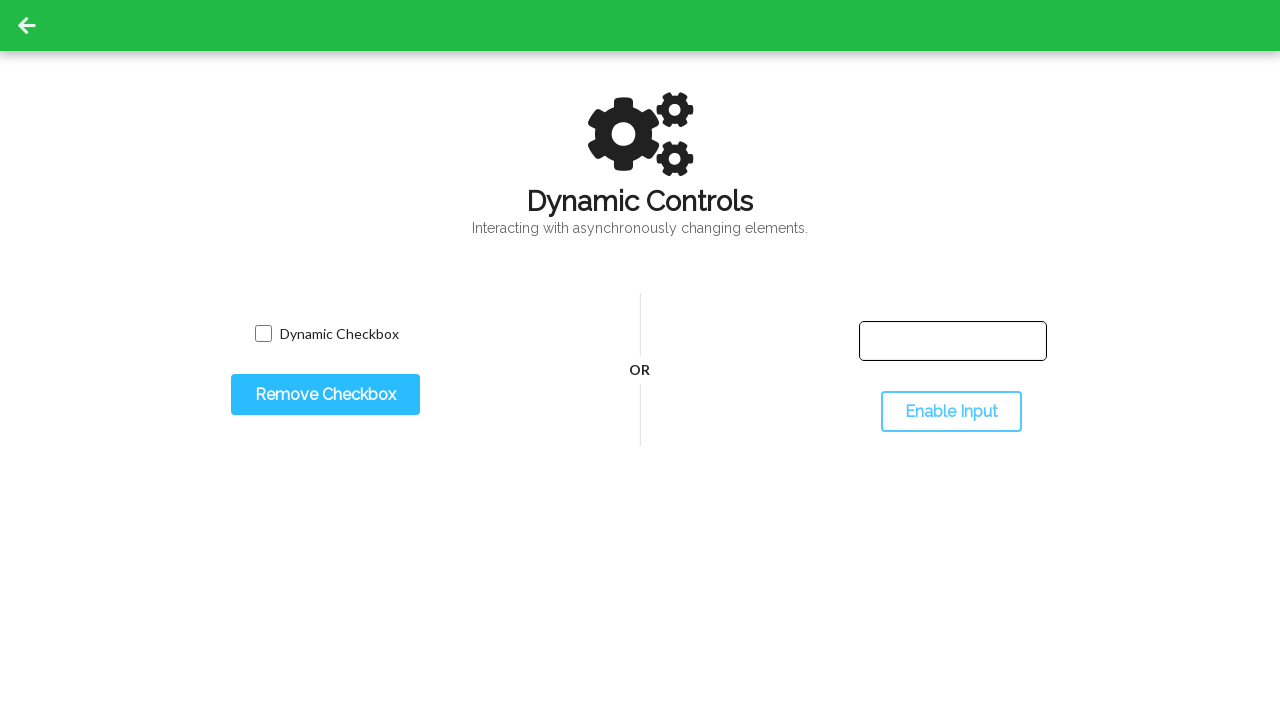

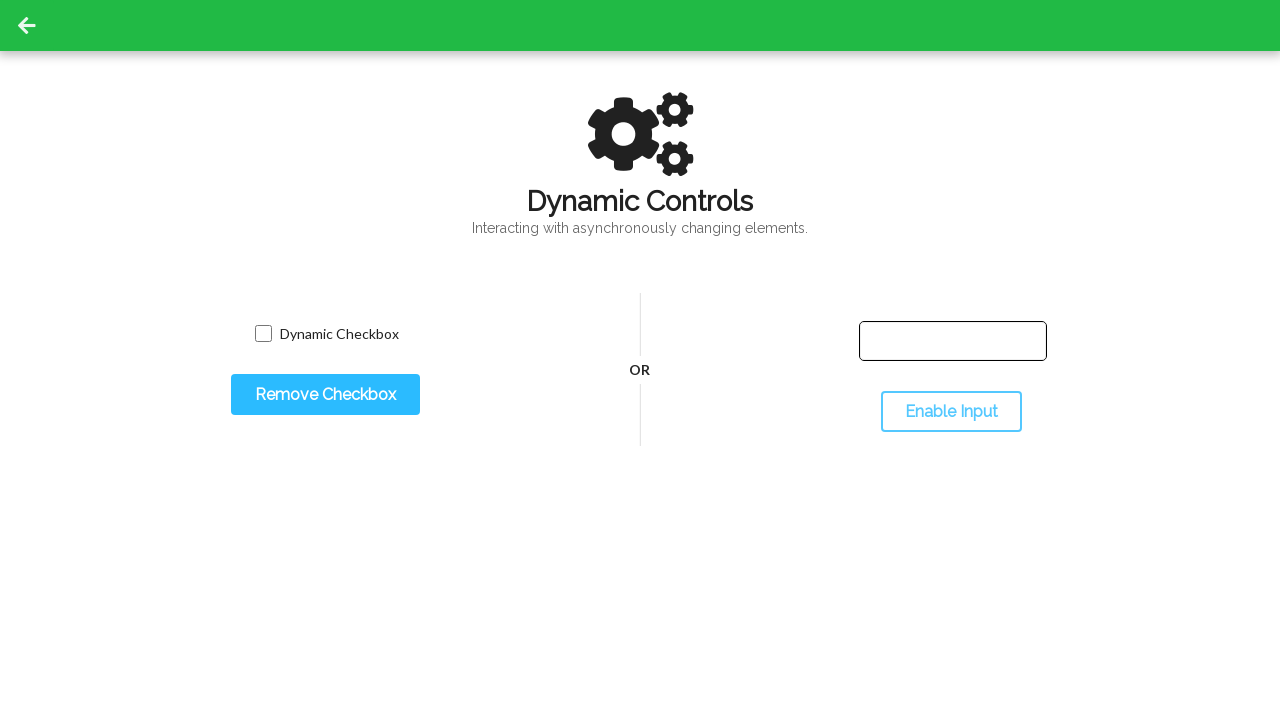